Tests horizontal slider by clicking and dragging the slider to its maximum position

Starting URL: https://the-internet.herokuapp.com/horizontal_slider

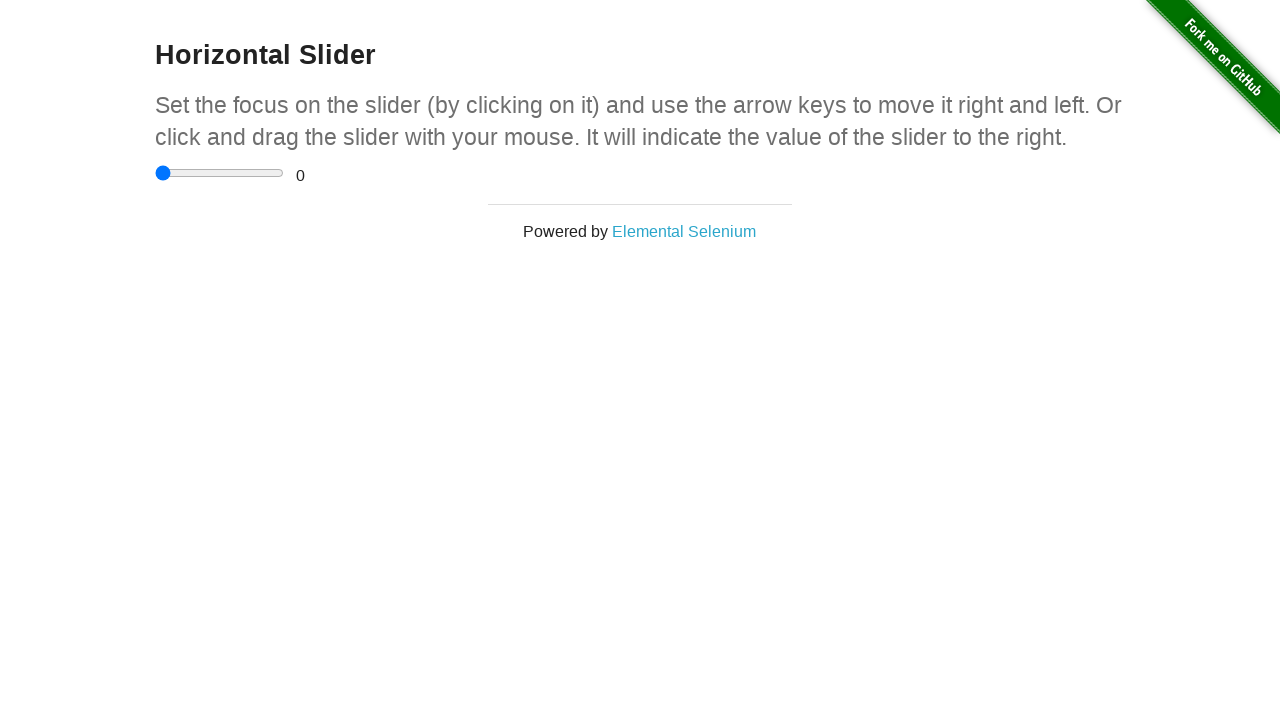

Navigated to horizontal slider test page
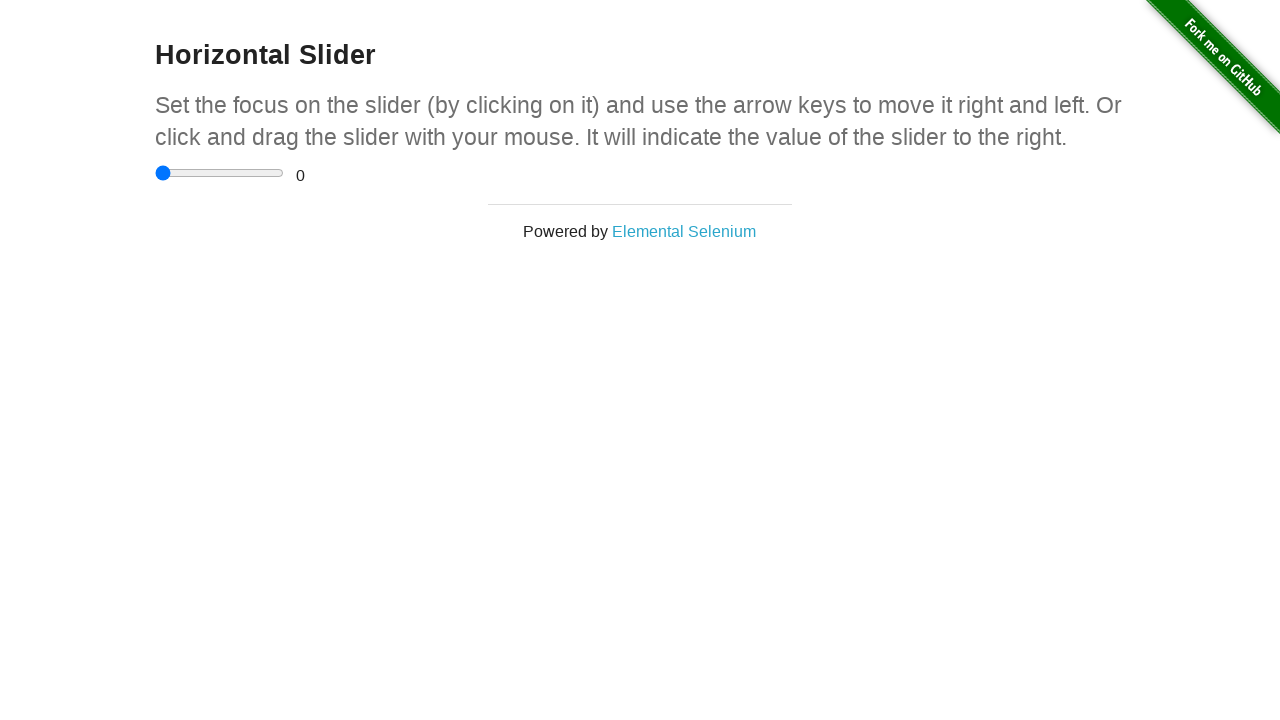

Located horizontal slider element
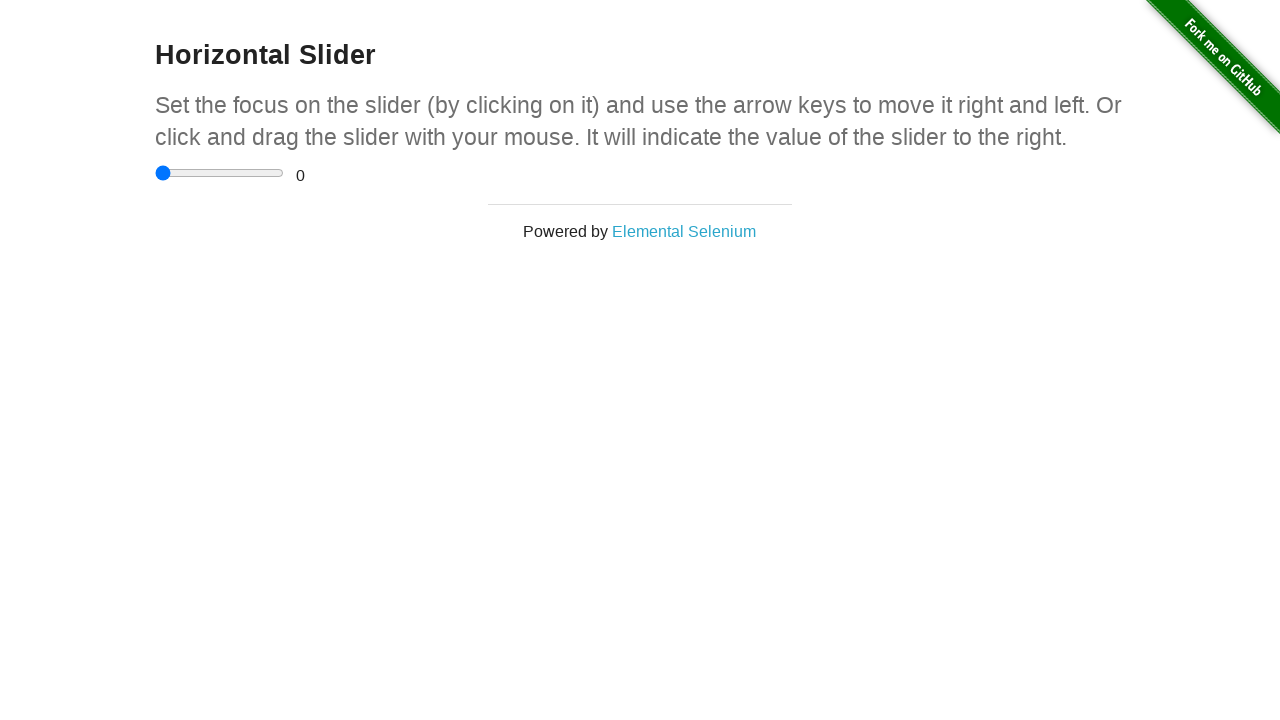

Retrieved slider bounding box dimensions
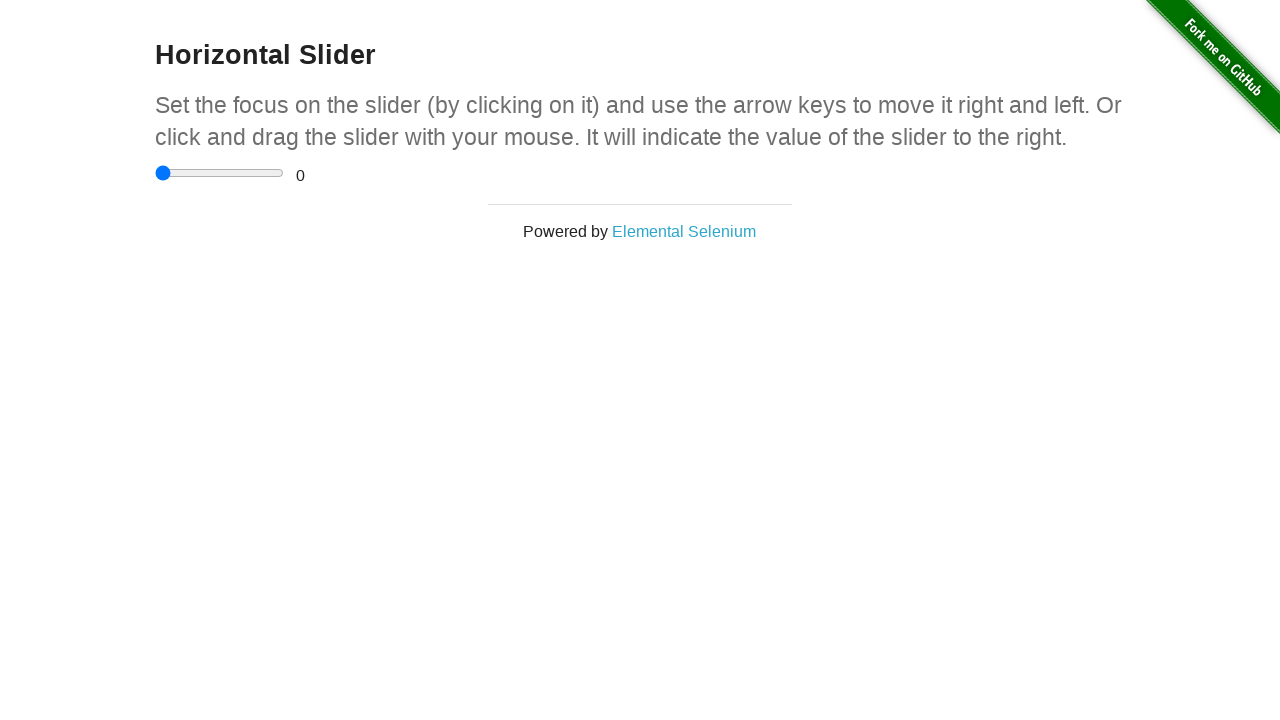

Clicked on the slider at (220, 173) on xpath=//div[@class='sliderContainer']/input
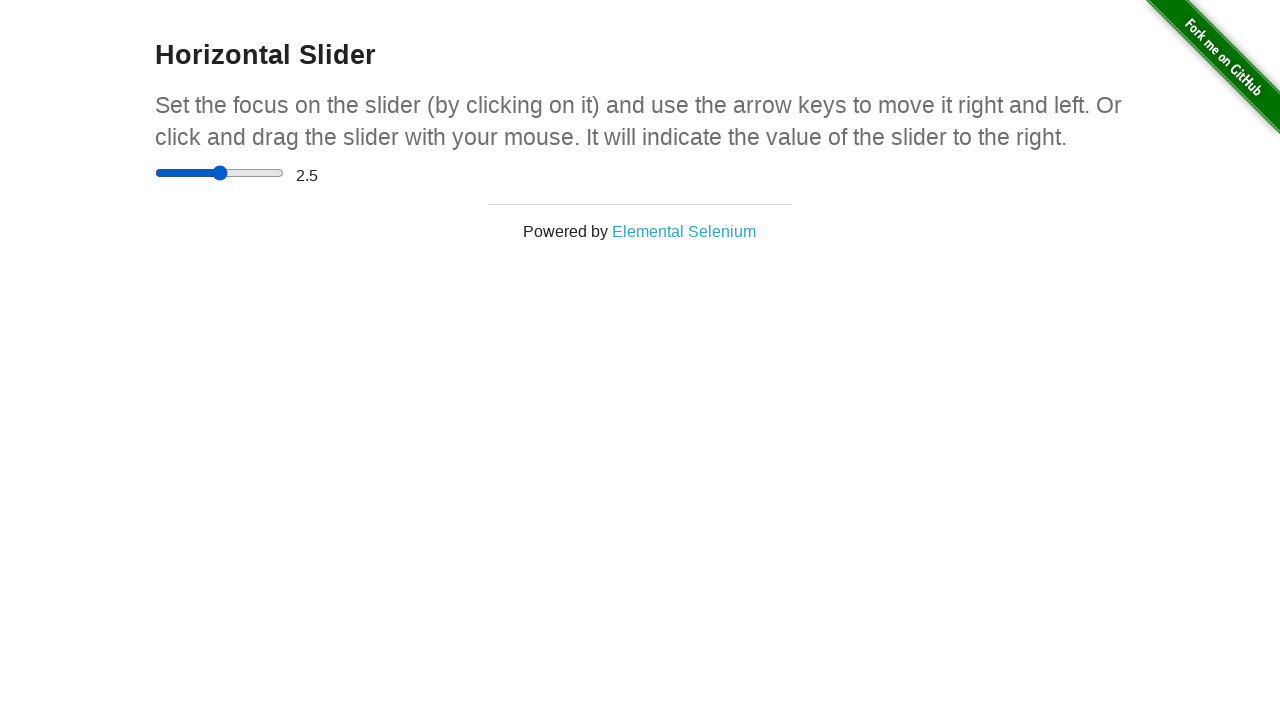

Mouse button pressed down on slider at (220, 173)
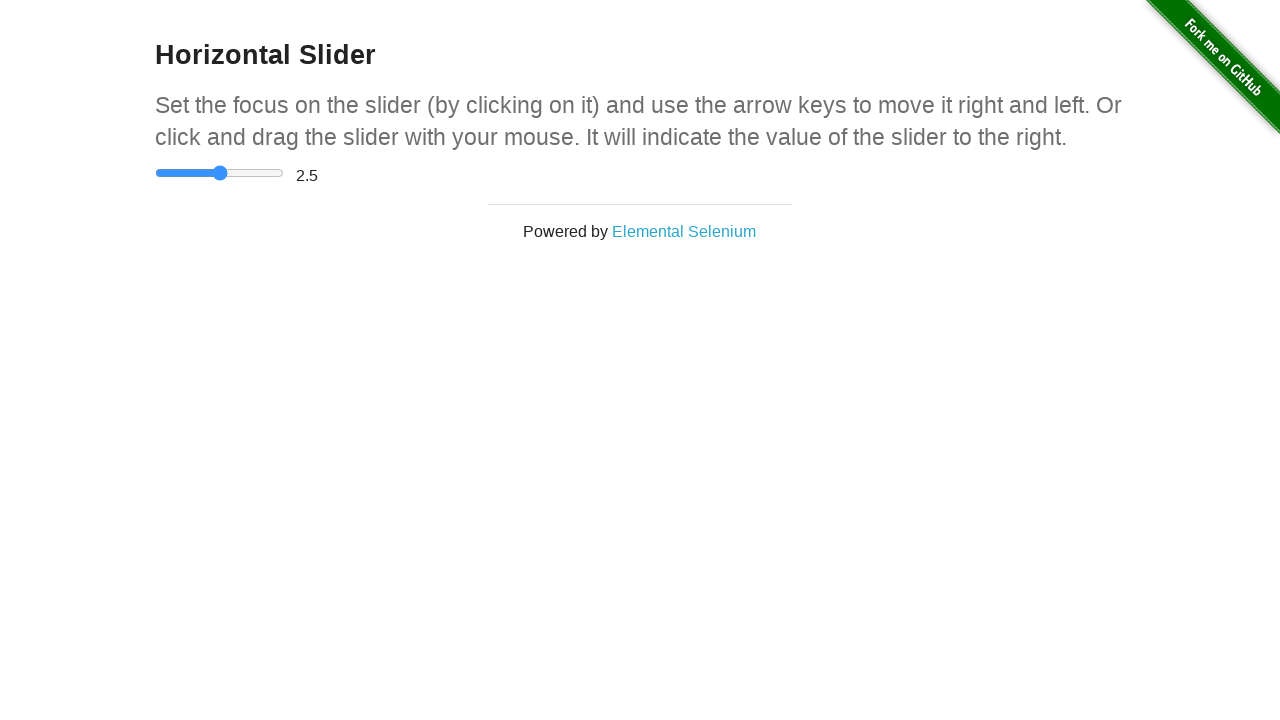

Dragged slider to maximum position on the right at (284, 173)
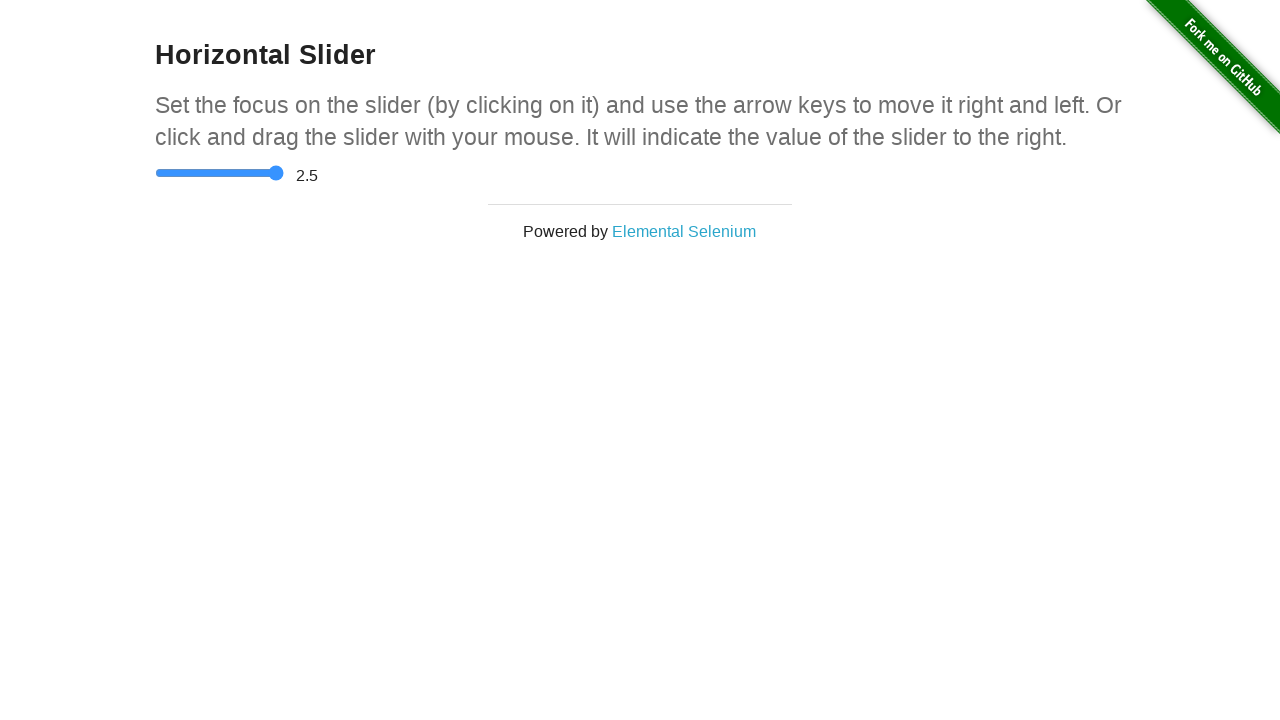

Released mouse button to complete drag action at (284, 173)
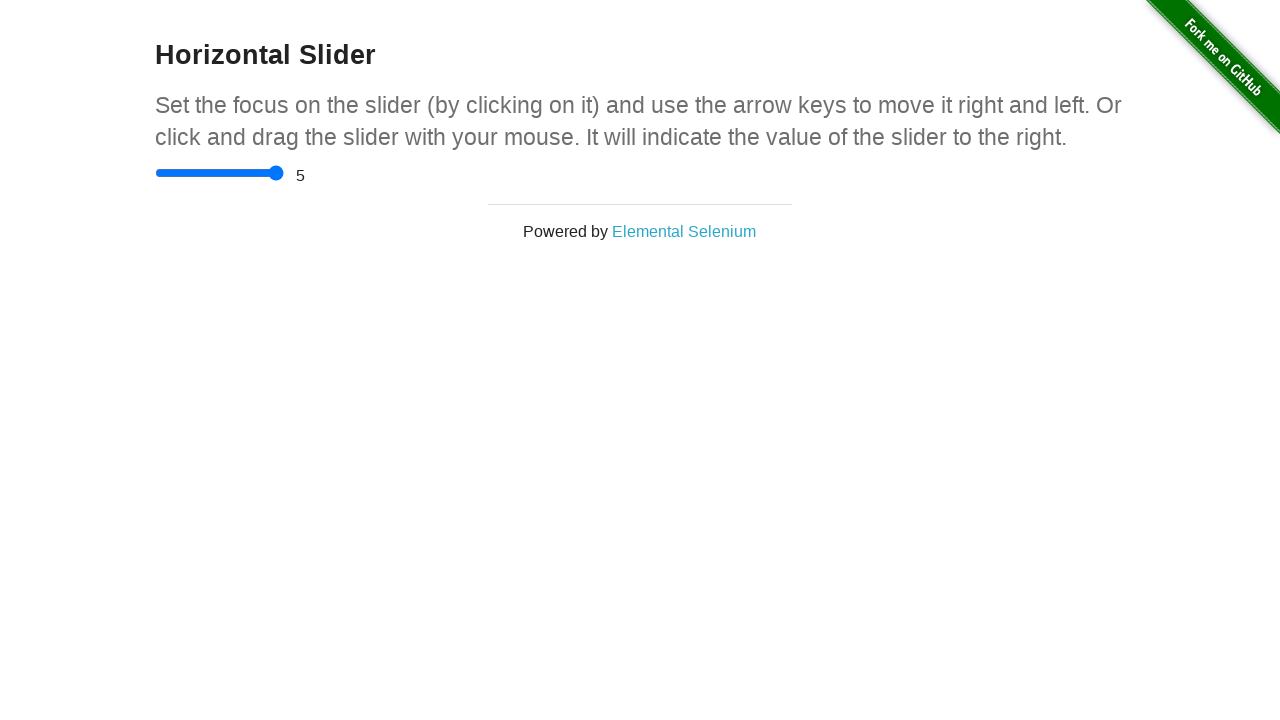

Verified slider value is at maximum (5)
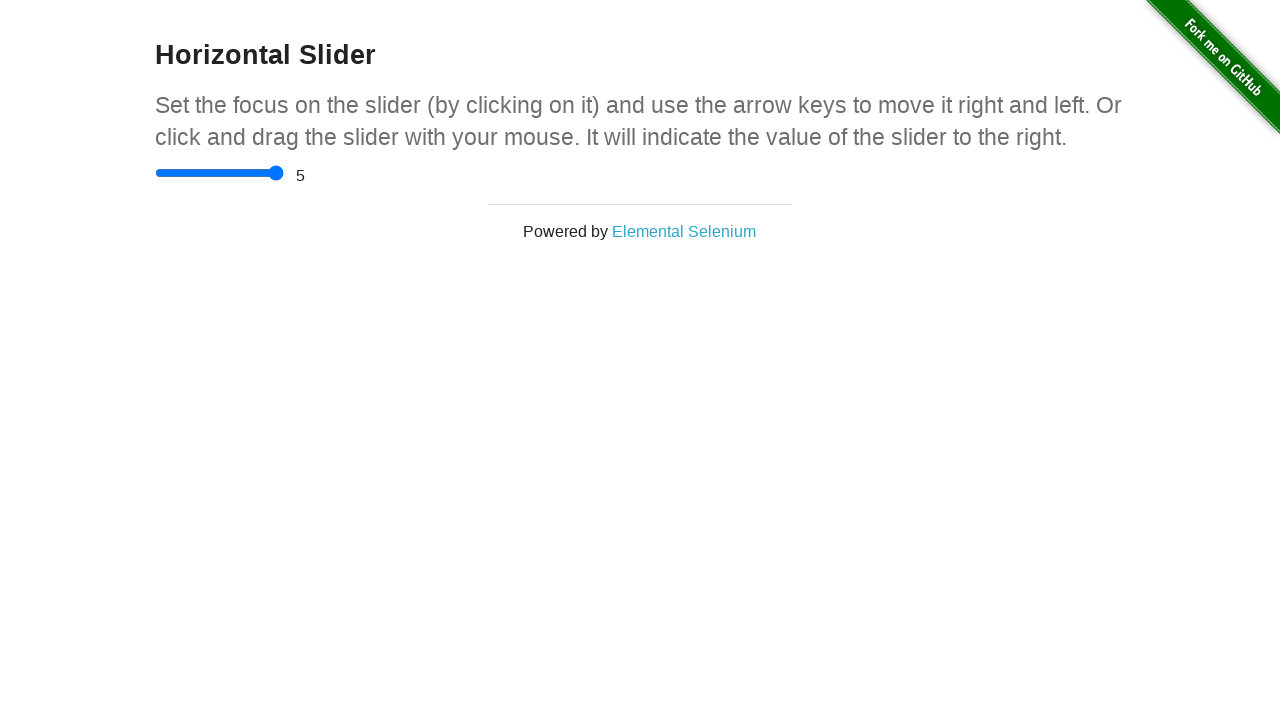

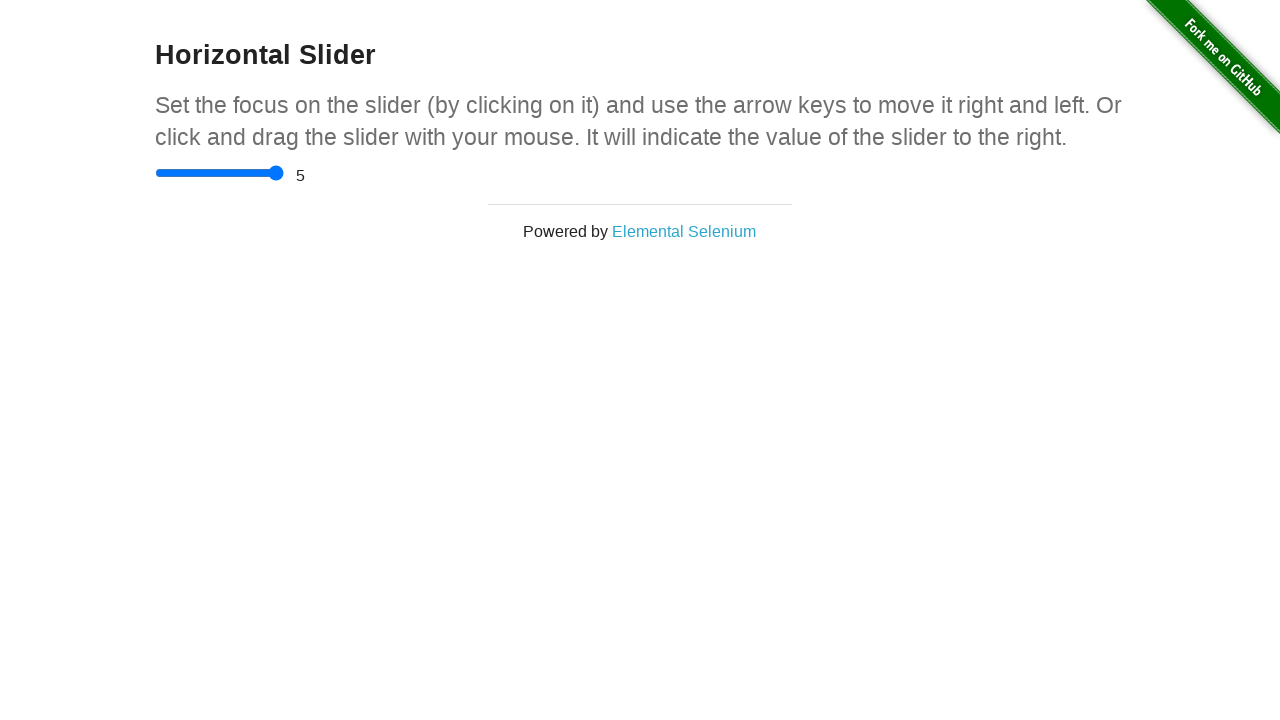